Tests sorting a data table without HTML attributes by clicking the column header twice to verify descending order of due values

Starting URL: http://the-internet.herokuapp.com/tables

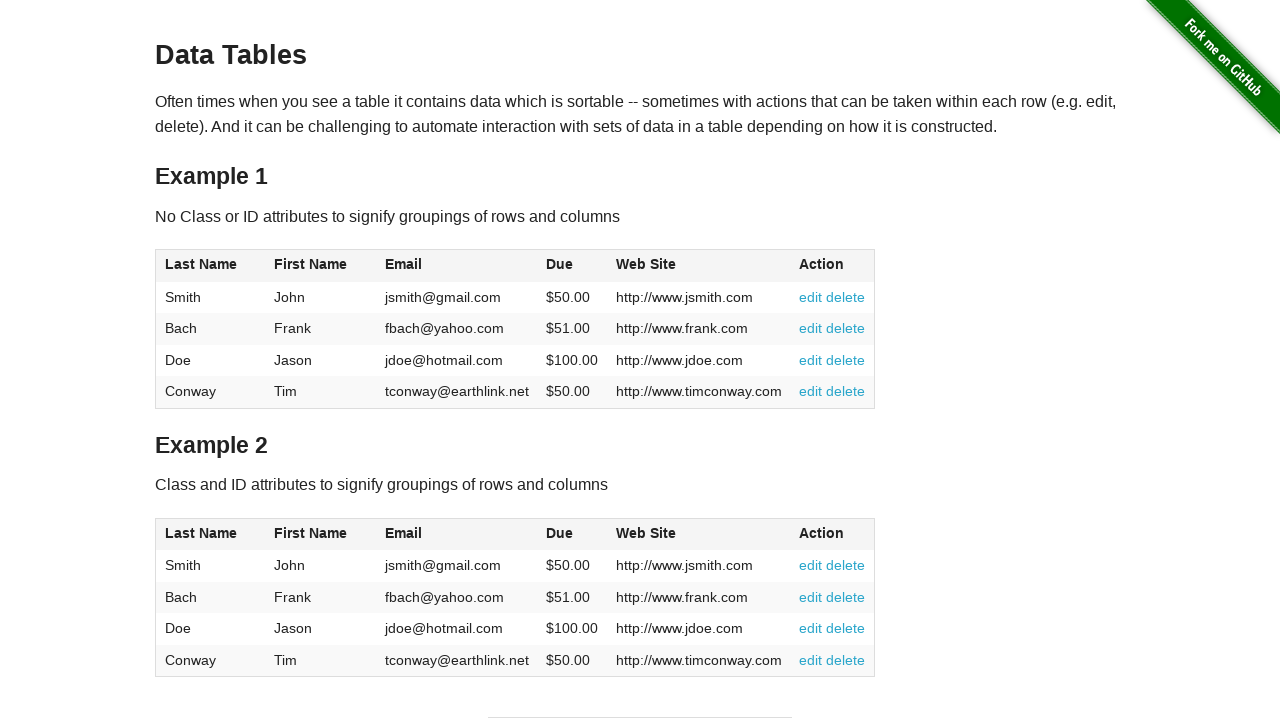

Clicked dues column header to sort ascending at (572, 266) on #table1 thead tr th:nth-of-type(4)
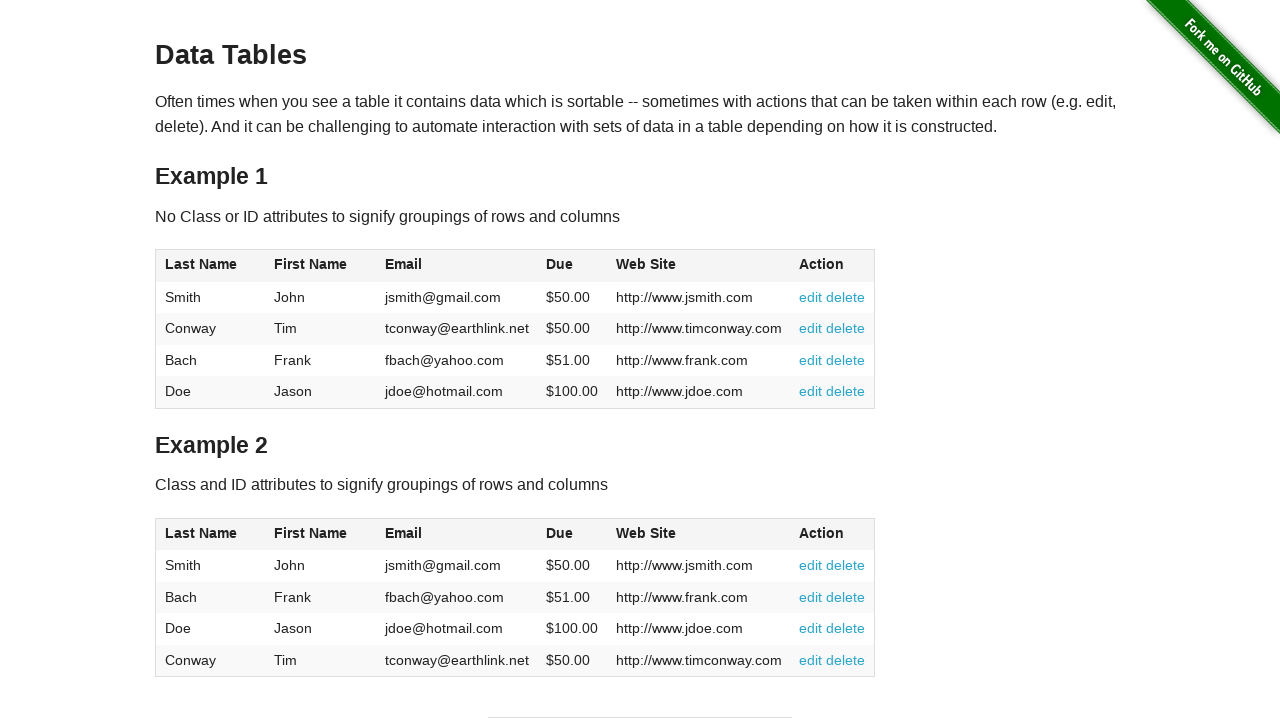

Clicked dues column header again to sort descending at (572, 266) on #table1 thead tr th:nth-of-type(4)
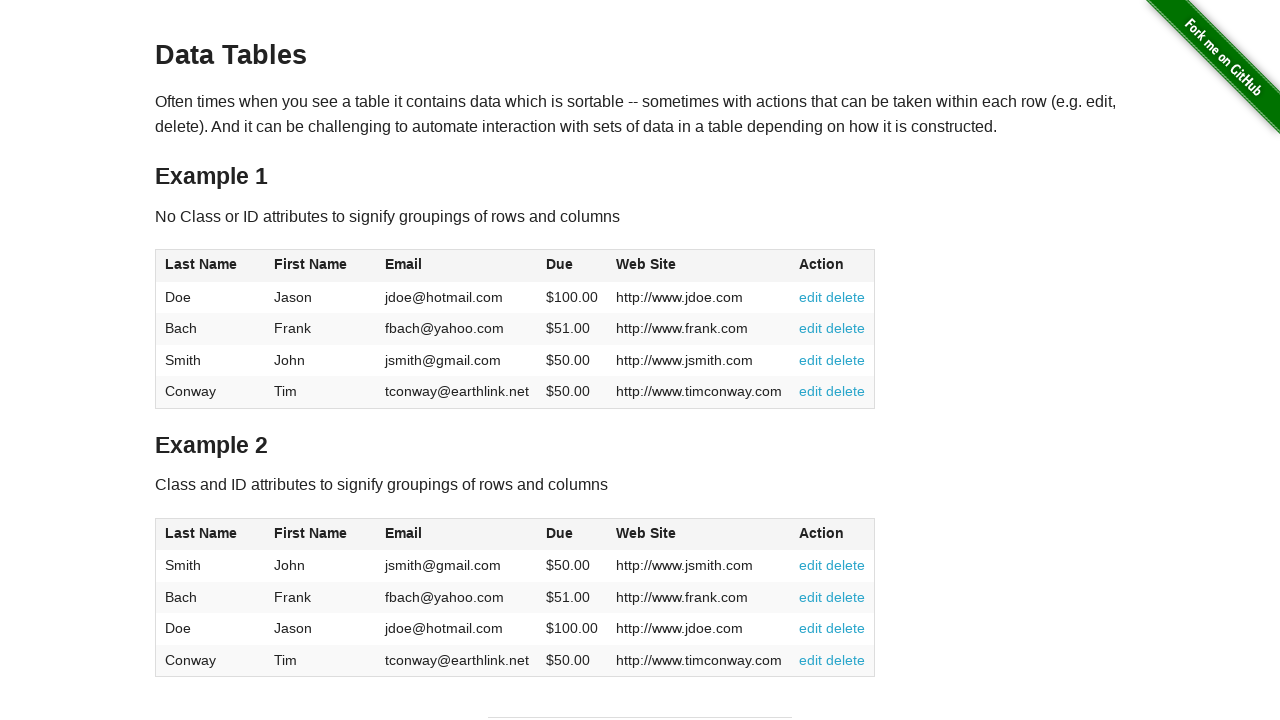

Verified dues column elements are present in table body
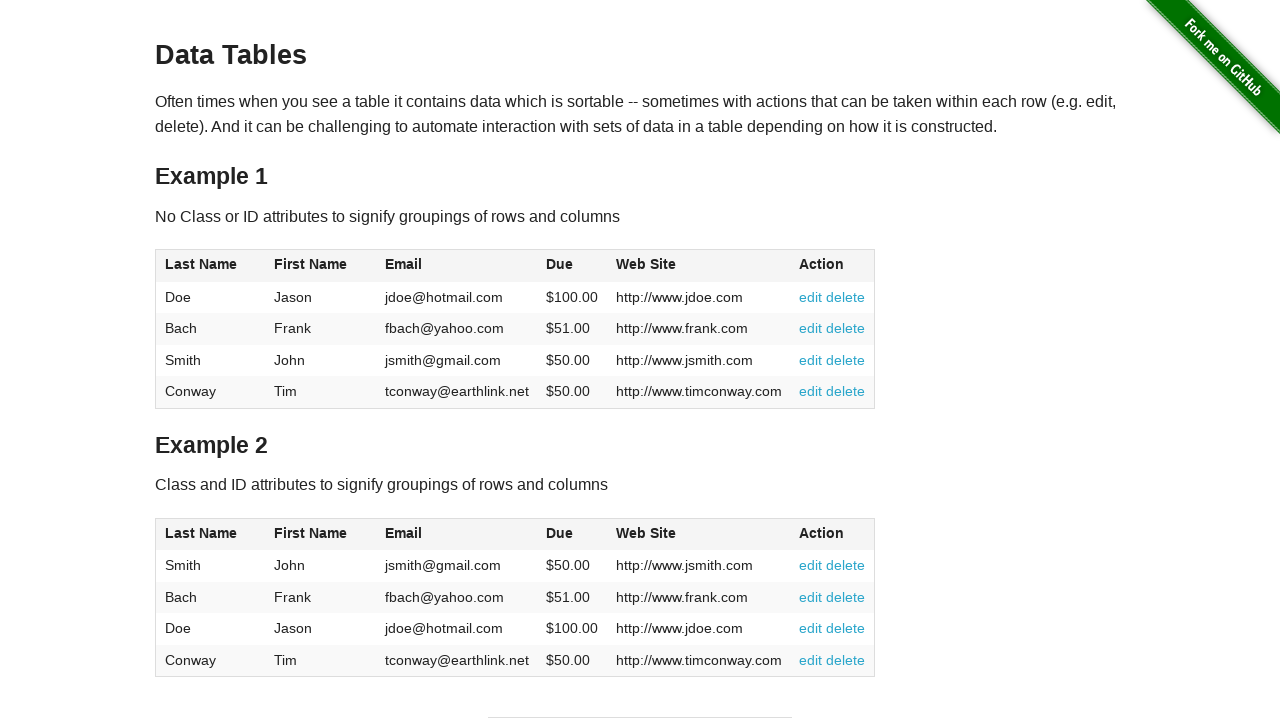

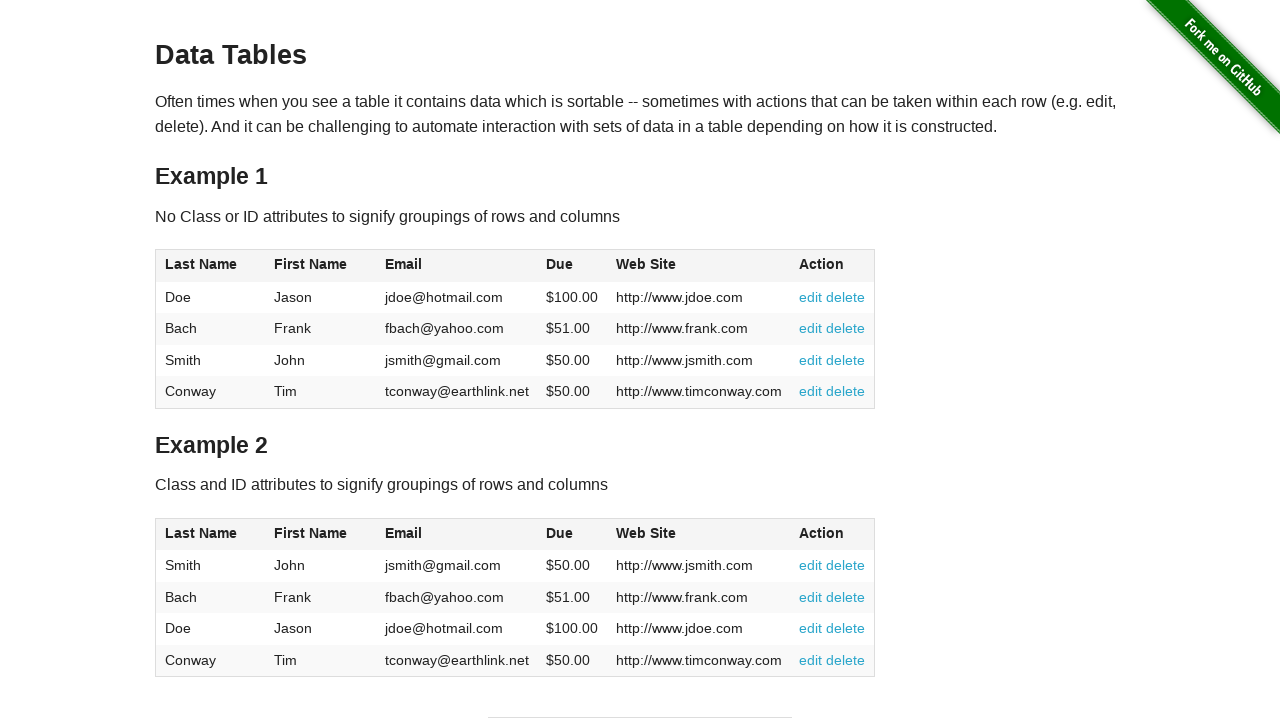